Tests scroll functionality by navigating to jQuery UI droppable page and scrolling to bring the "Add Class" link element into view

Starting URL: https://jqueryui.com/droppable/

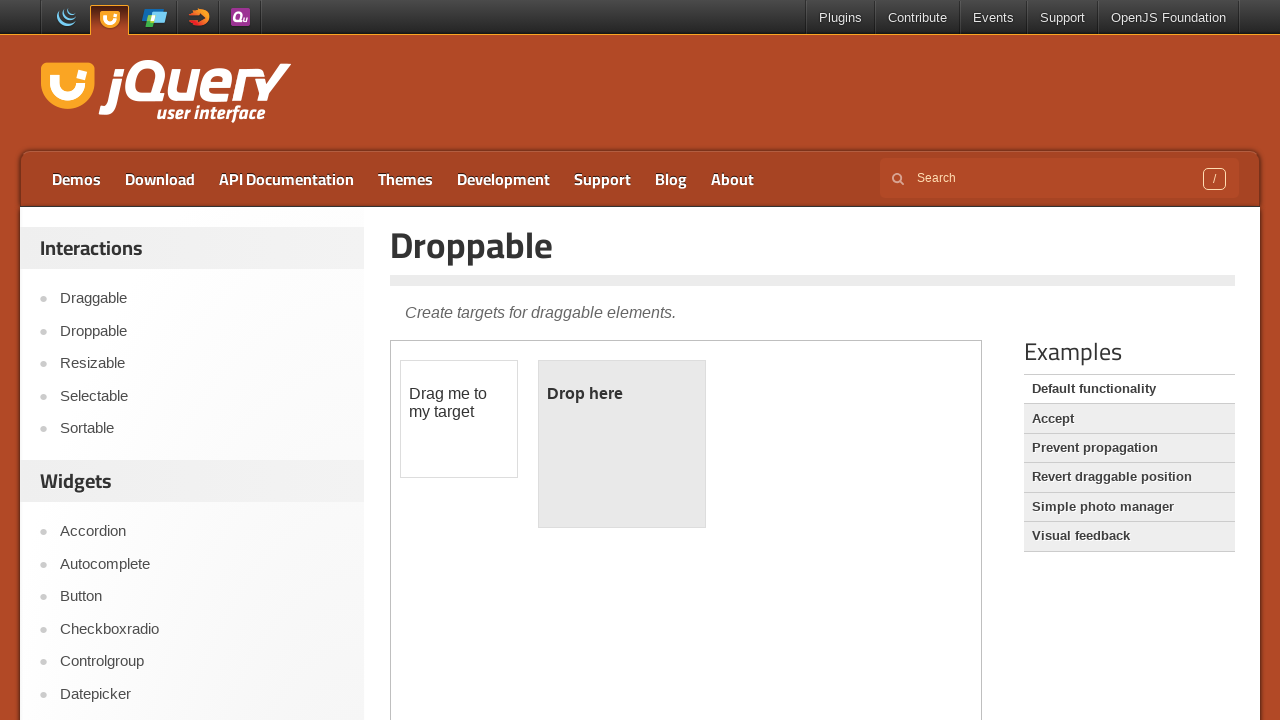

Waited for page to load (domcontentloaded state)
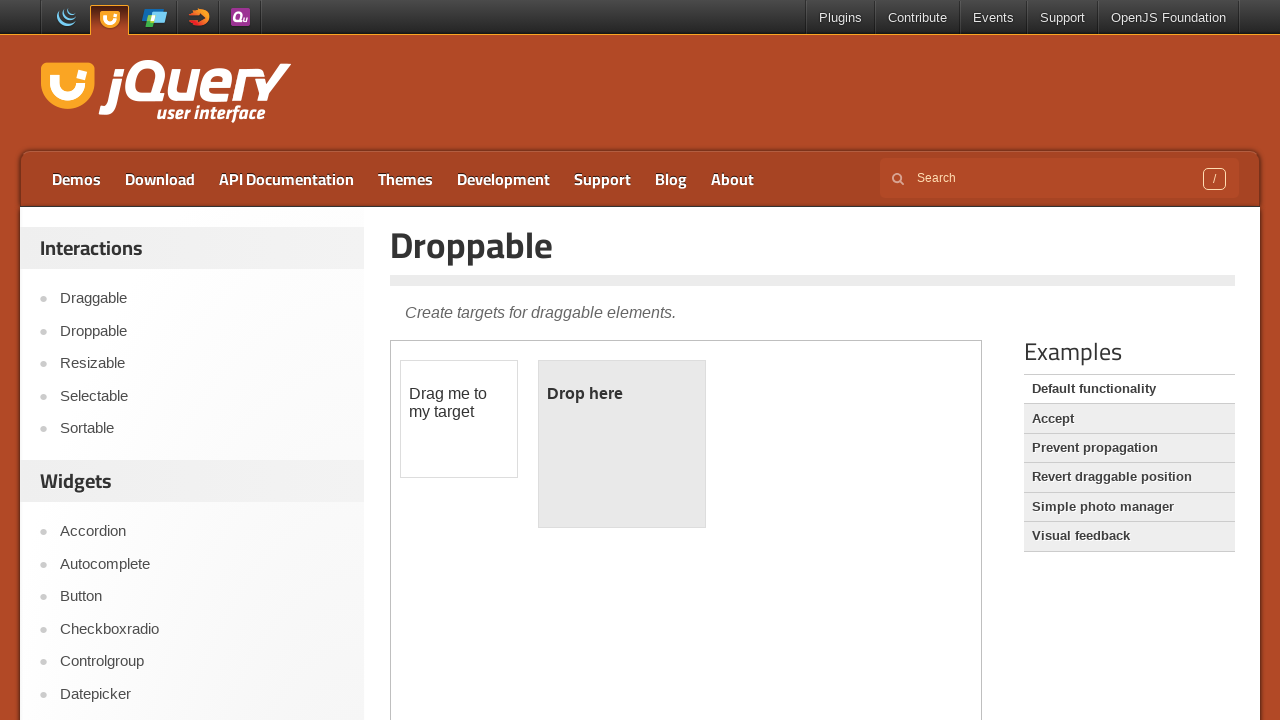

Located 'Add Class' link element
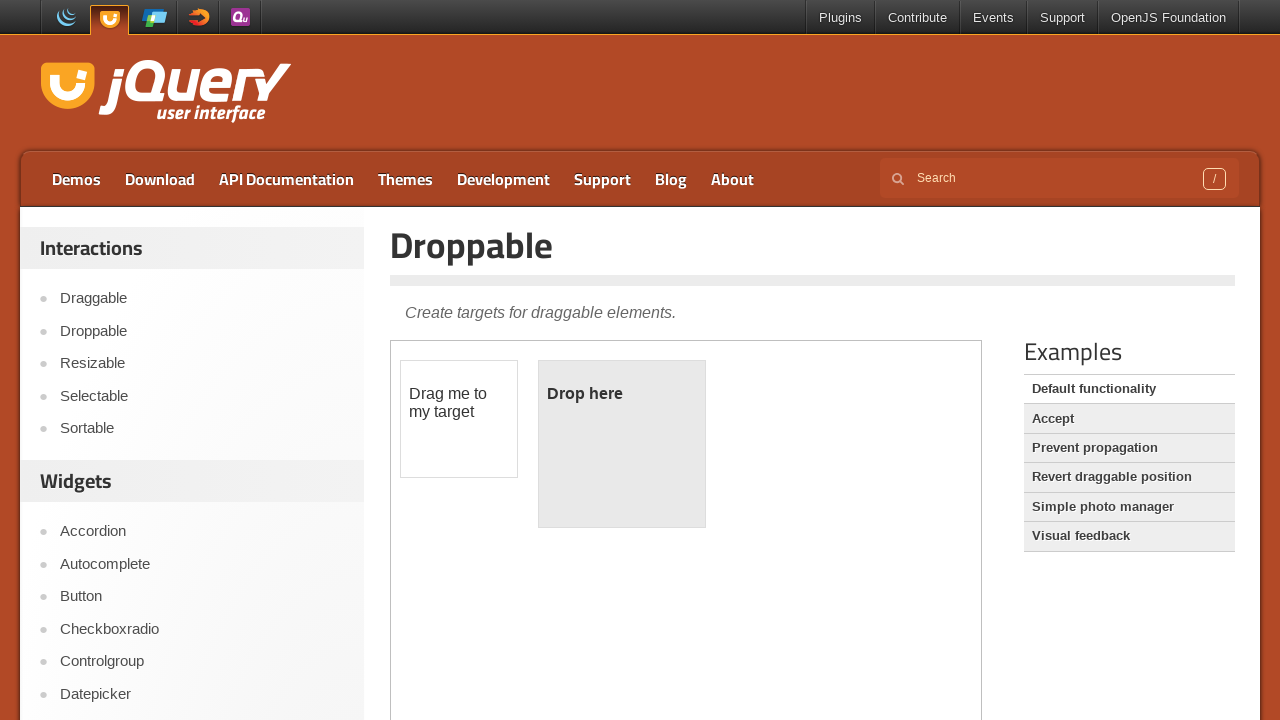

Scrolled 'Add Class' link element into view
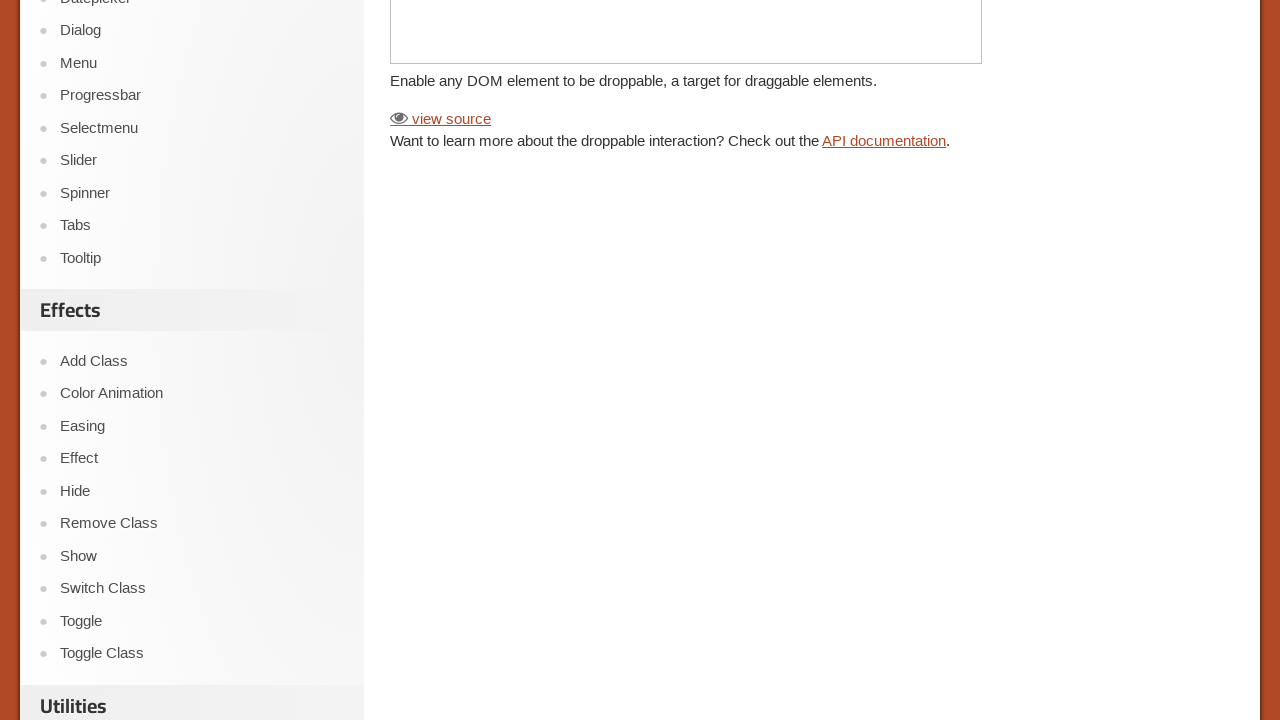

Waited 1000ms to verify scroll completed
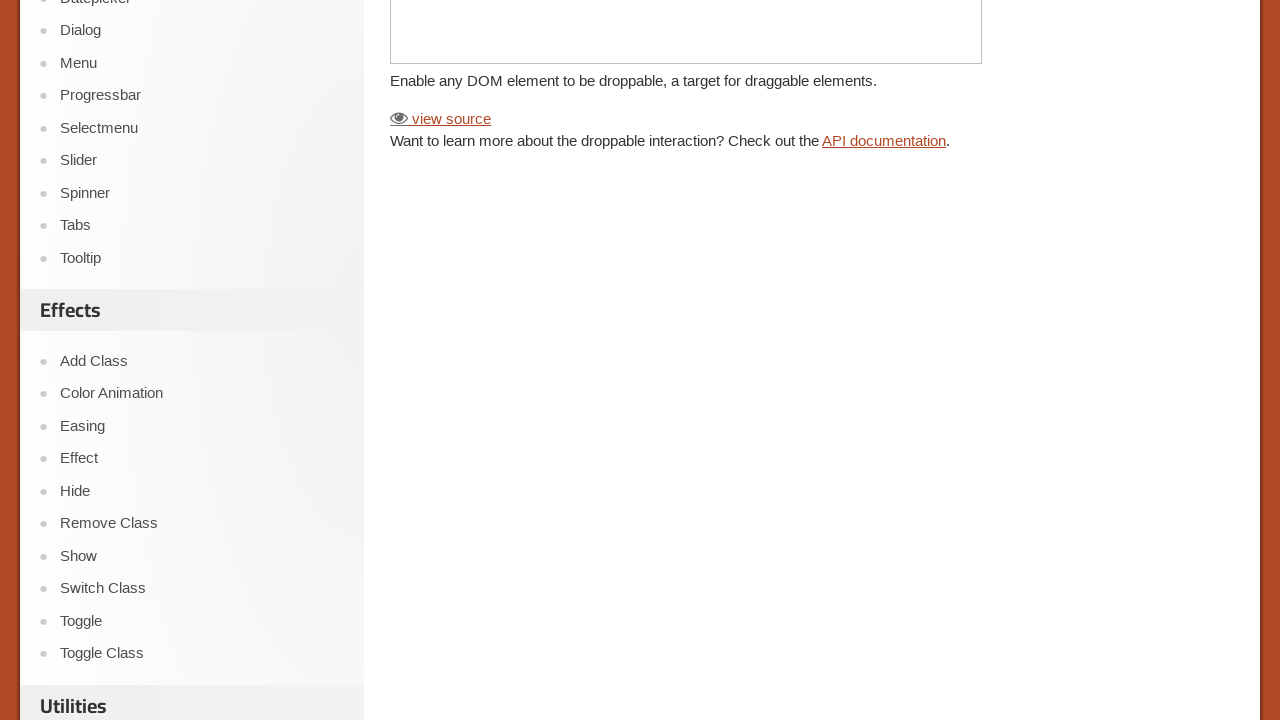

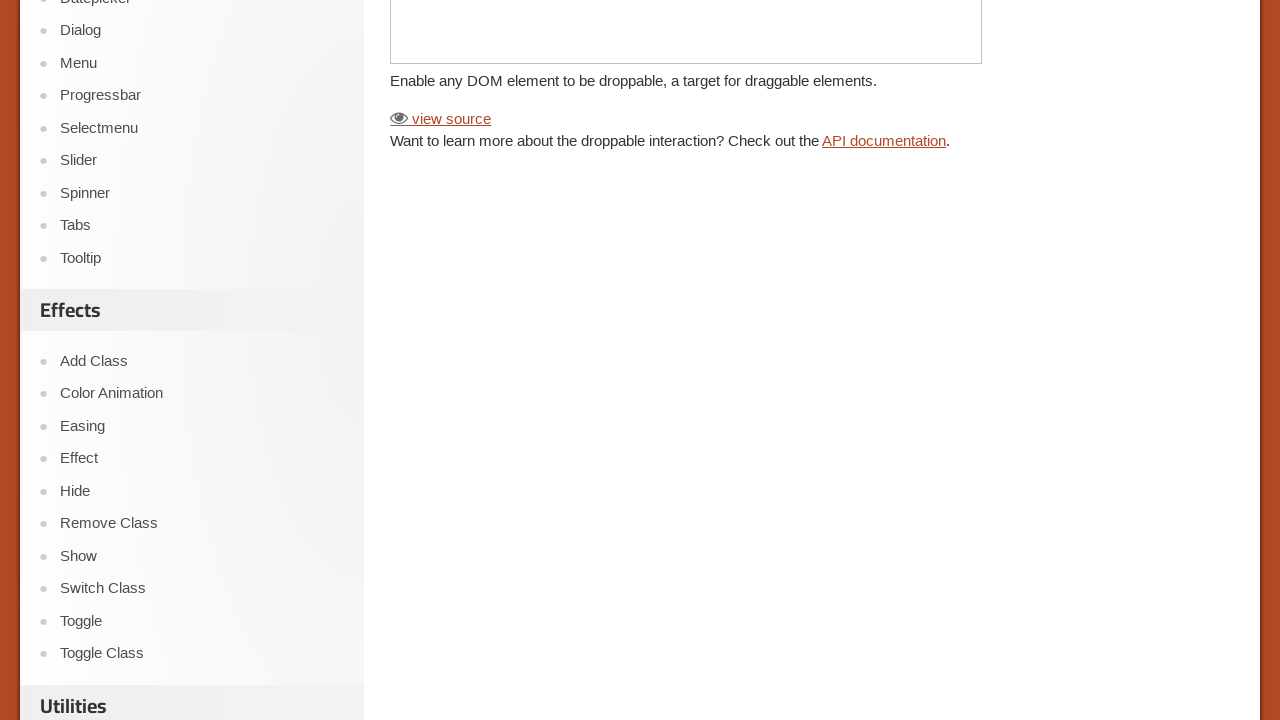